Navigates to W3Schools HTML tables page and refreshes it, verifying the page loads successfully

Starting URL: https://www.w3schools.com/html/html_tables.asp

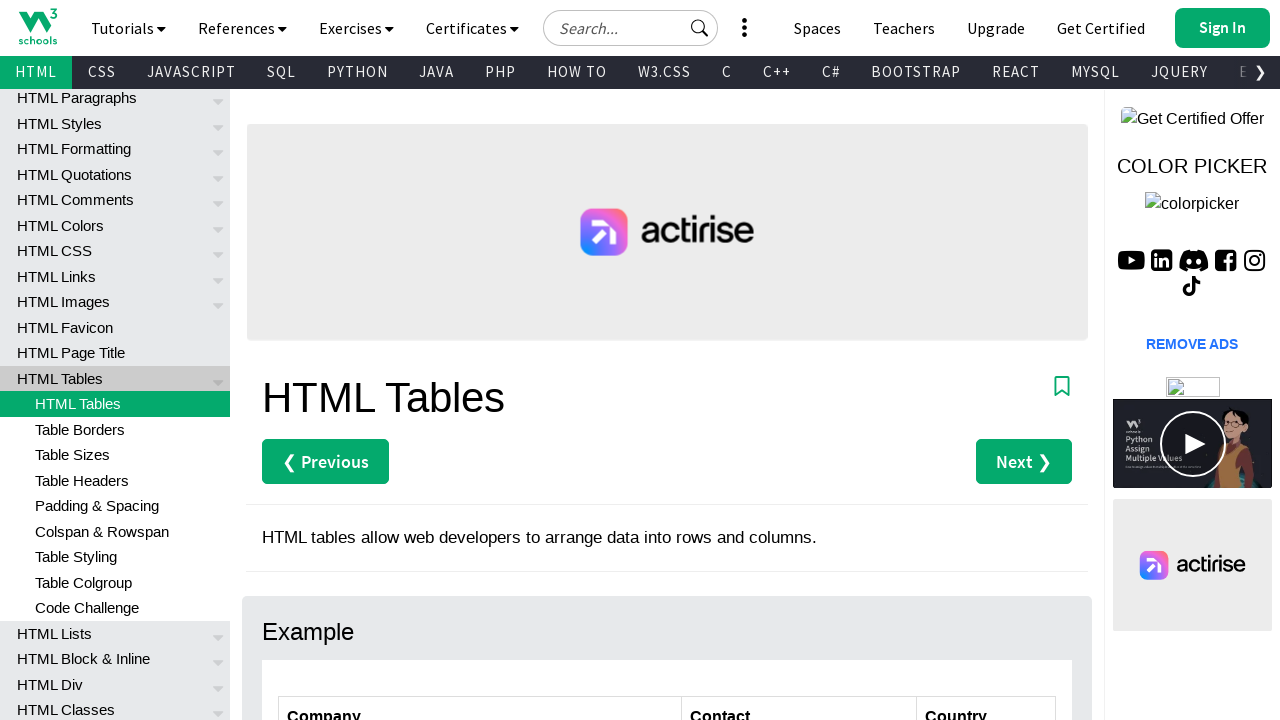

Navigated to W3Schools HTML tables page
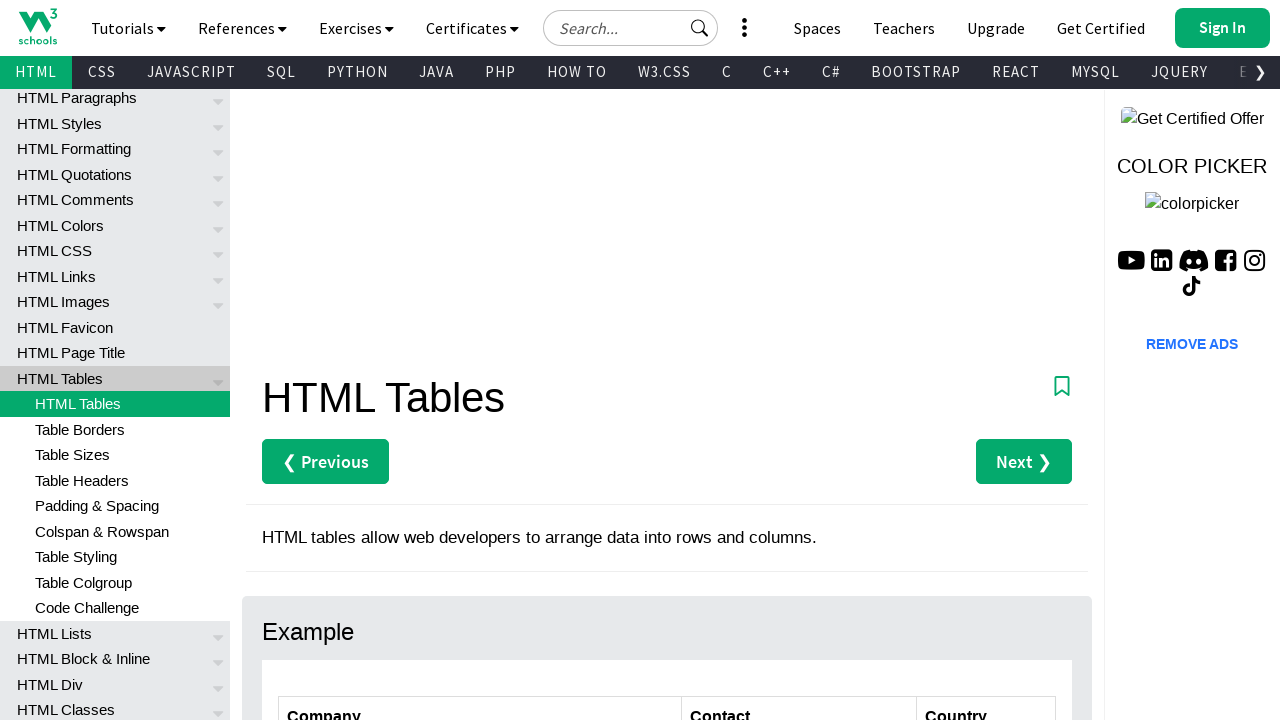

Refreshed the page
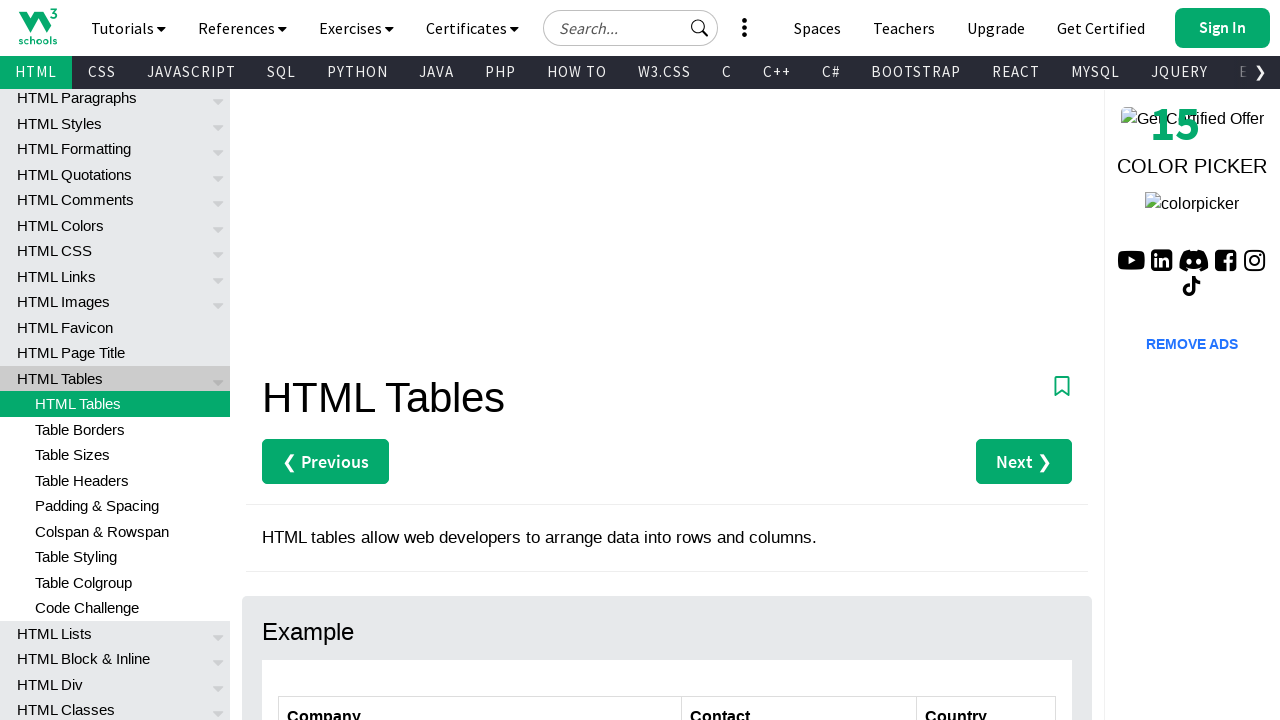

Page content loaded and body element is visible
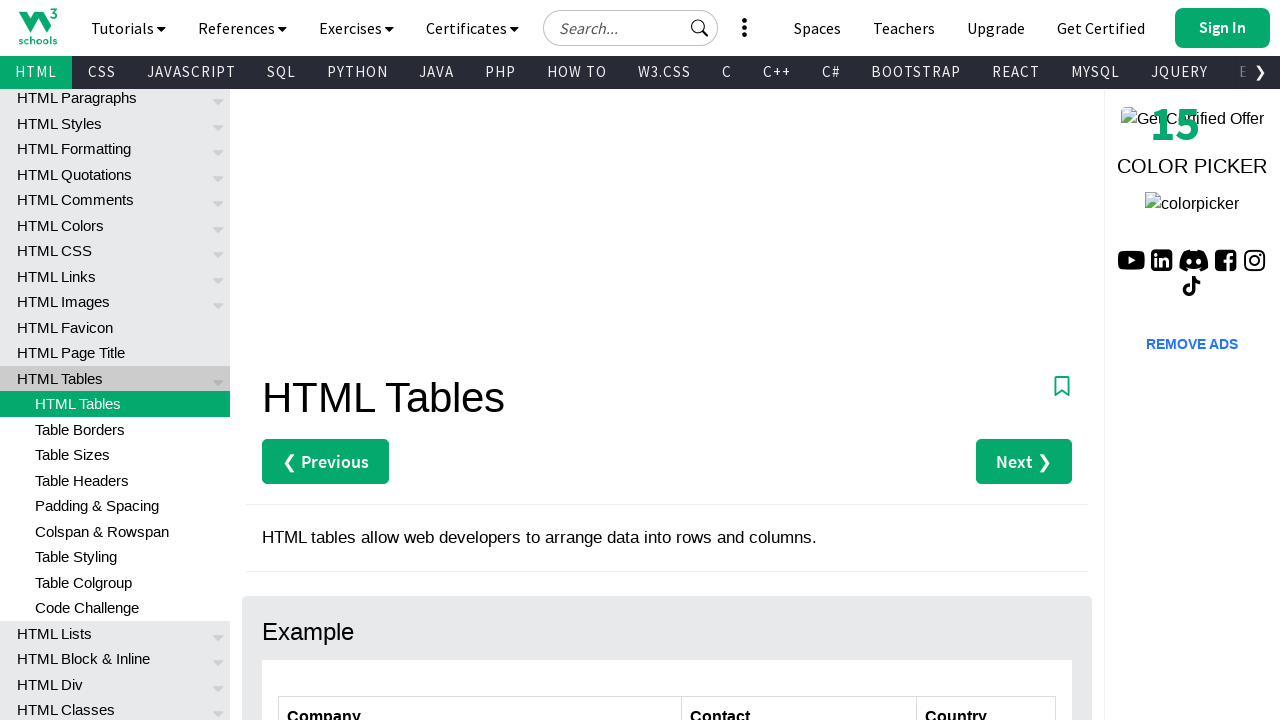

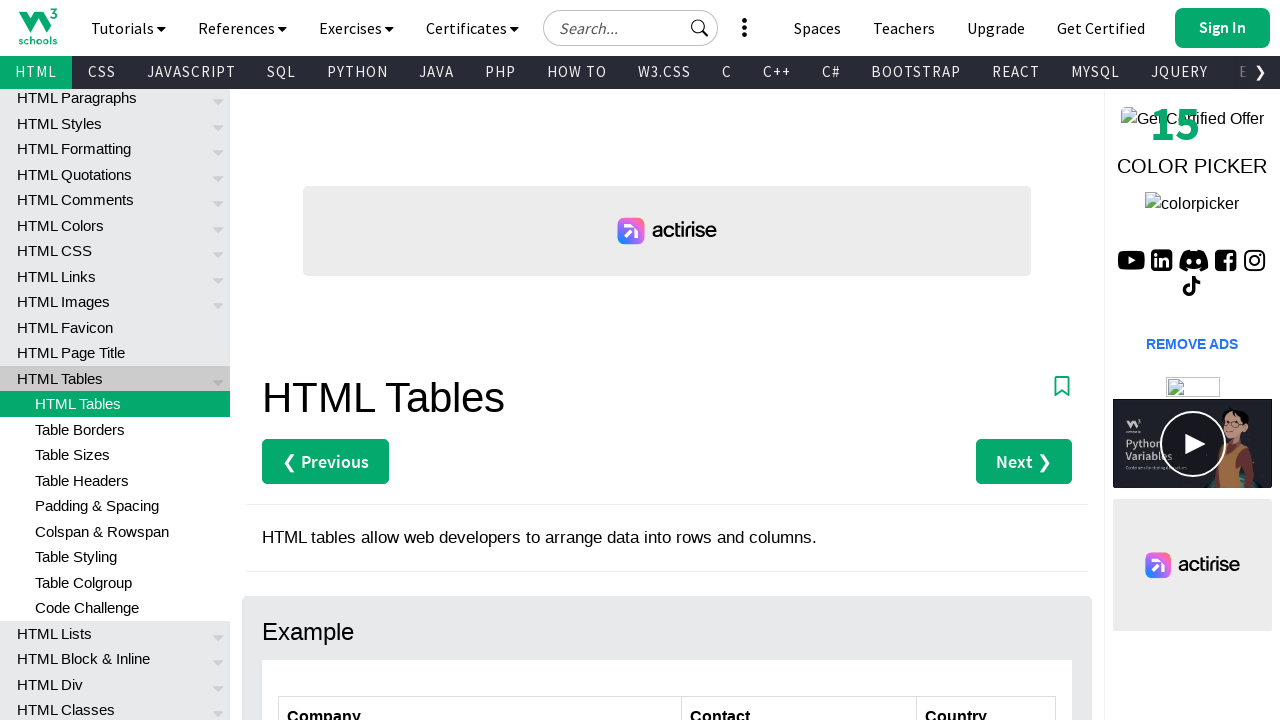